Tests dynamic data loading by navigating to the Dynamic Data section and clicking the Get Dynamic Data button

Starting URL: http://demo.automationtesting.in/WebTable.html

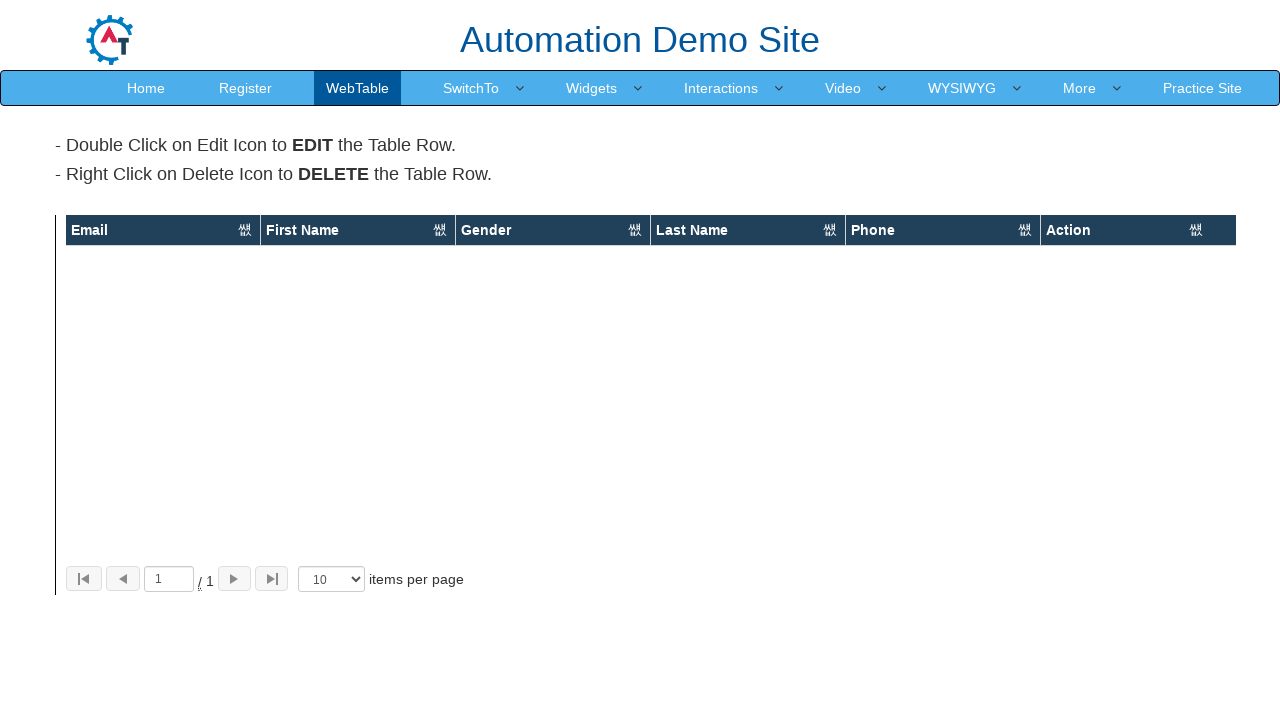

Clicked on More menu at (1080, 88) on text=More
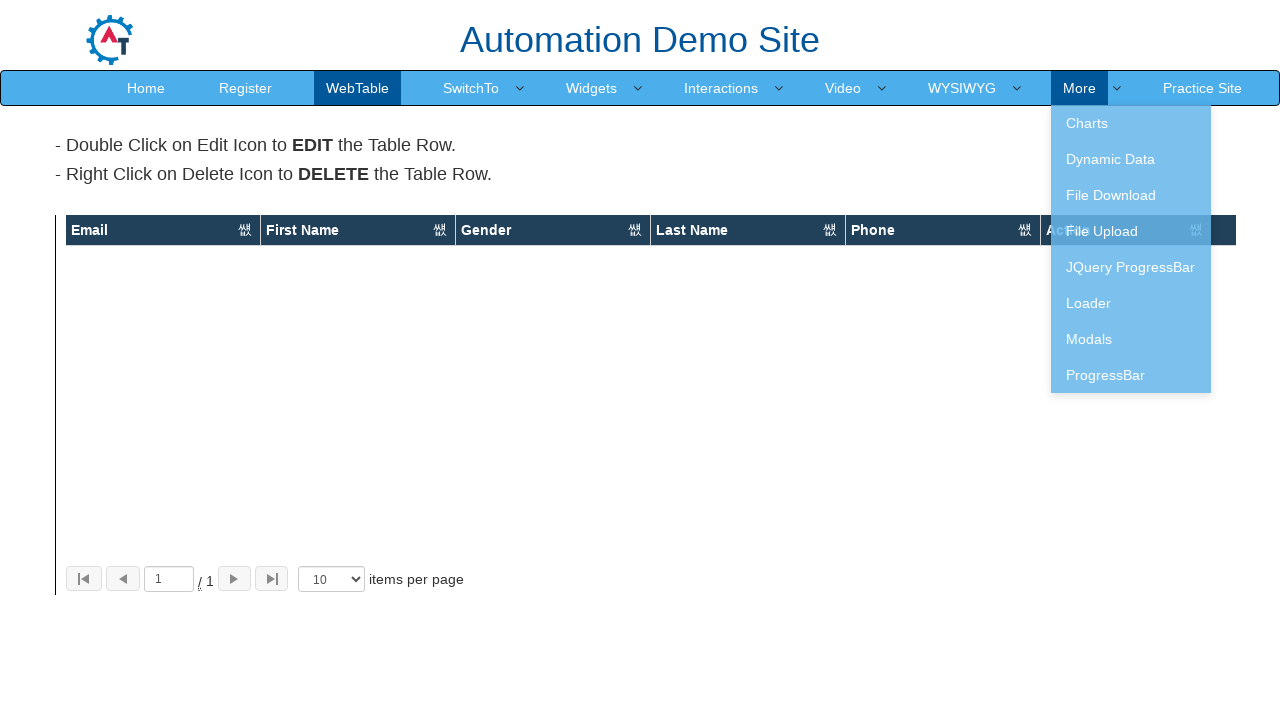

Clicked on Dynamic Data link at (1131, 159) on text=Dynamic Data
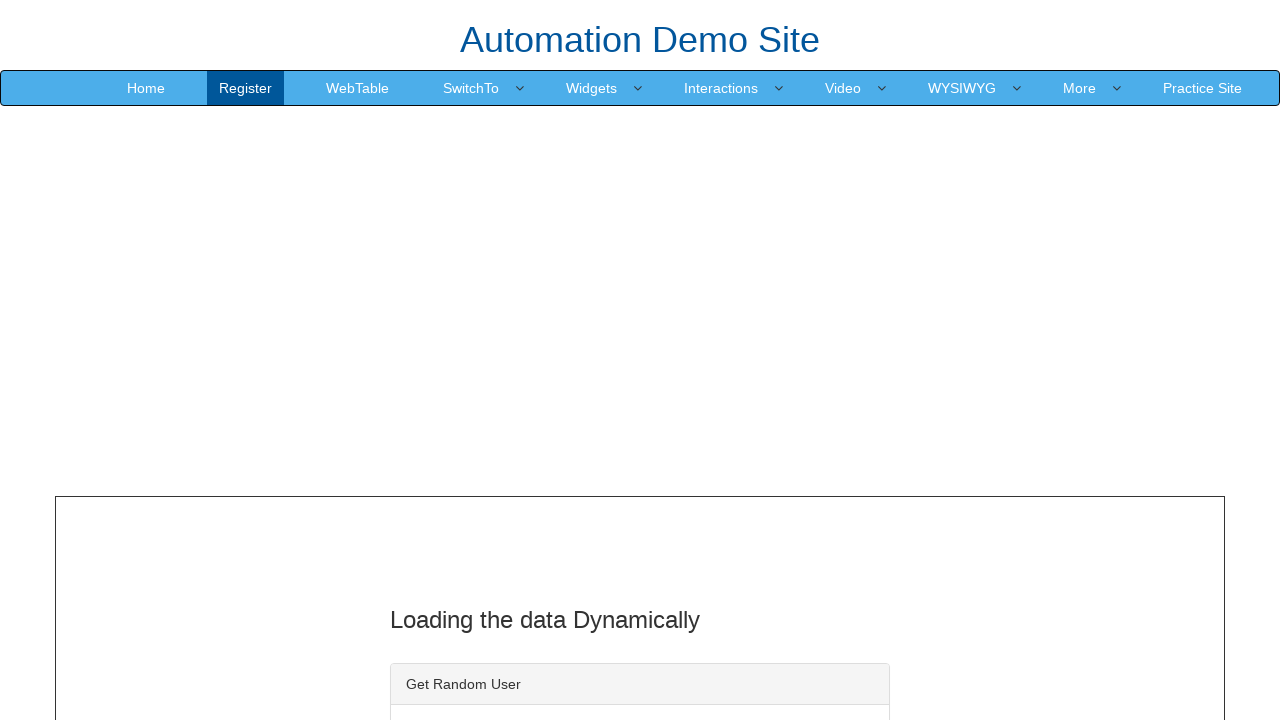

Modal window with Dynamic Data content loaded
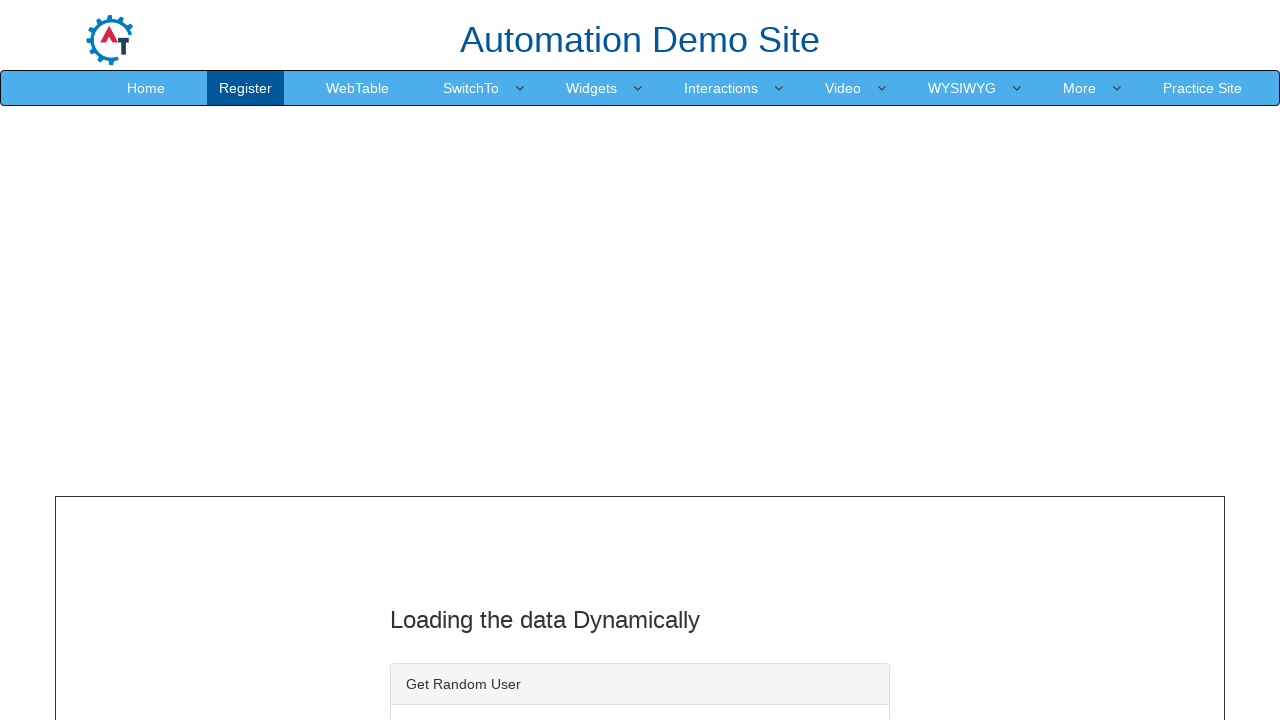

Clicked Get Dynamic Data button to load dynamic data at (477, 361) on #save
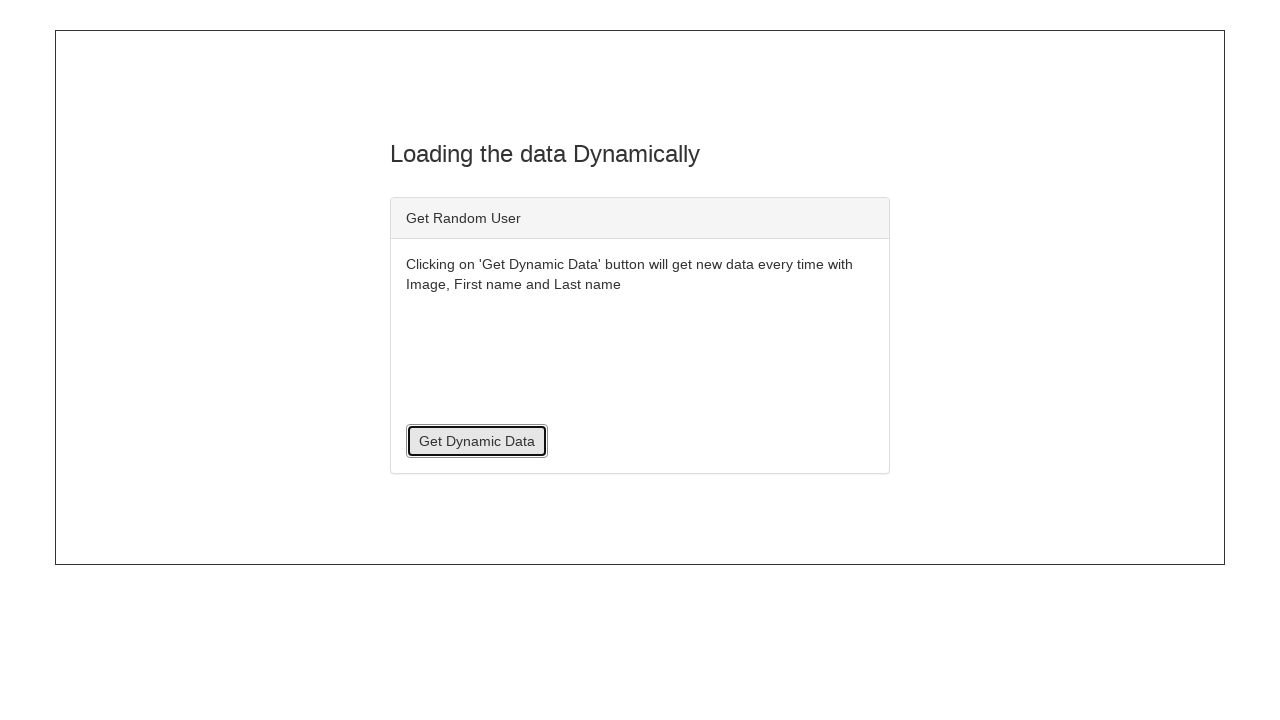

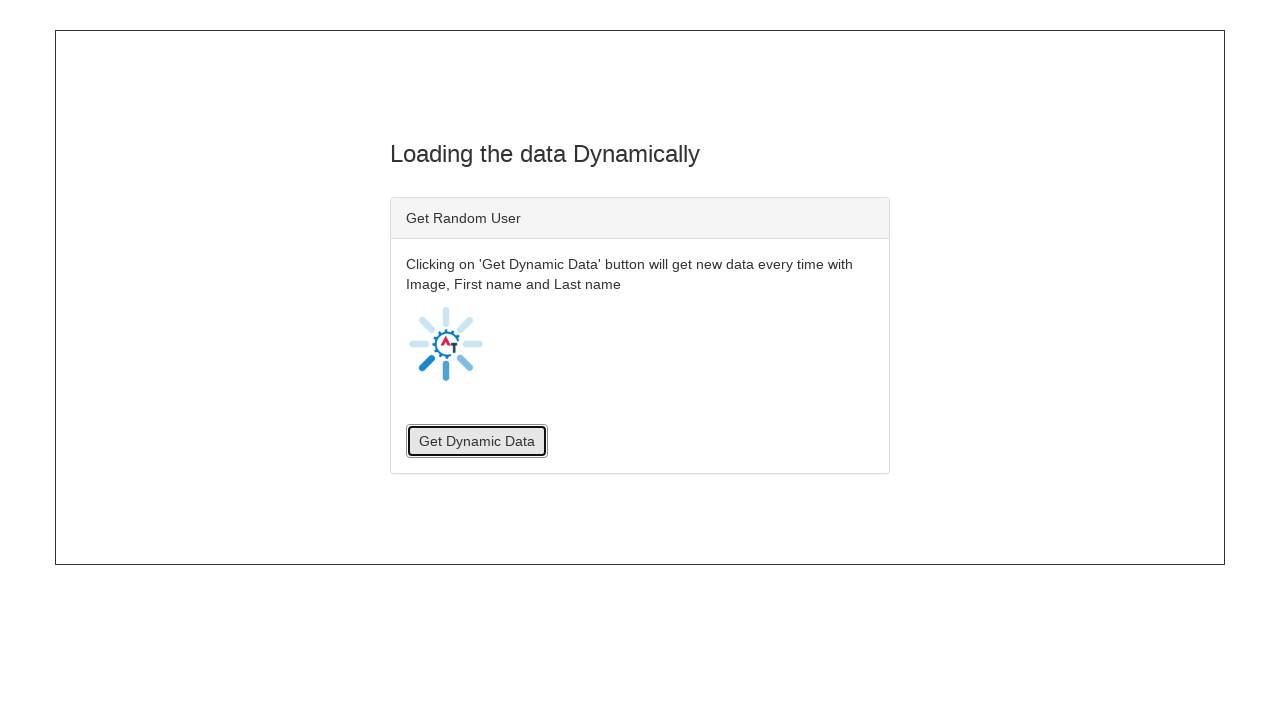